Tests the search functionality on Python.org by entering a search query "pycon", submitting the search, and verifying that results are found.

Starting URL: http://www.python.org

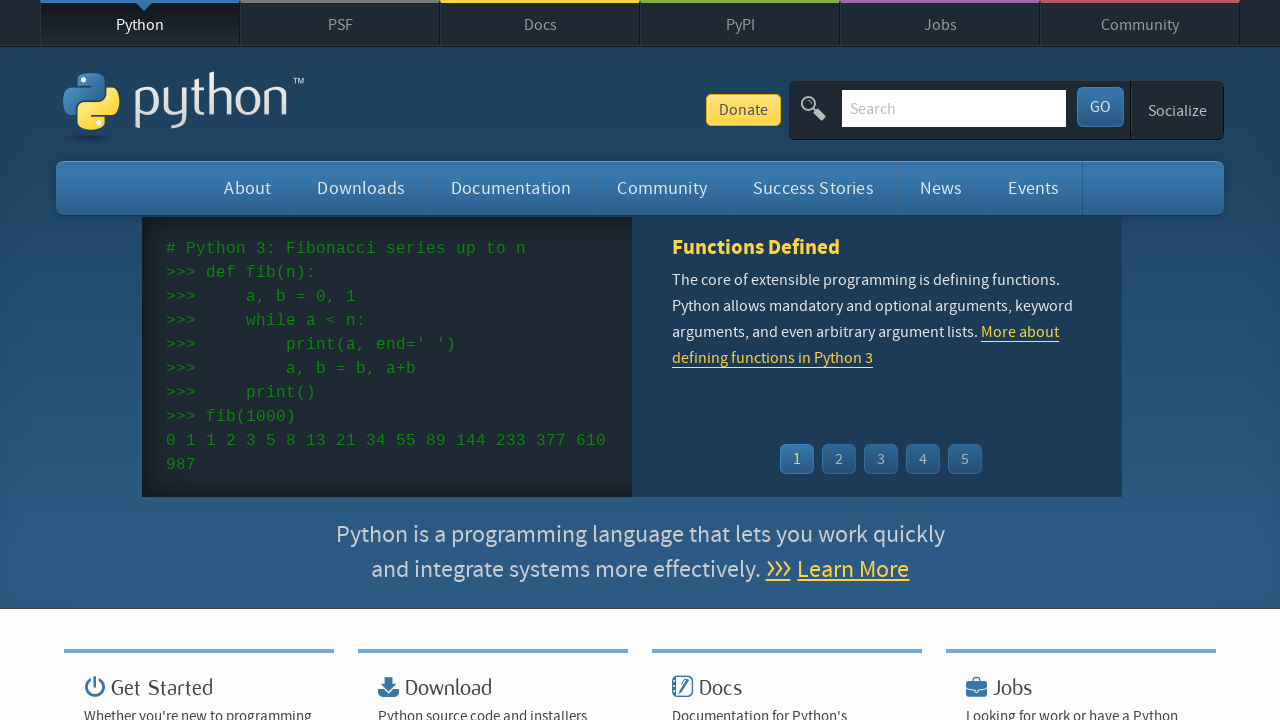

Verified page title contains 'Python'
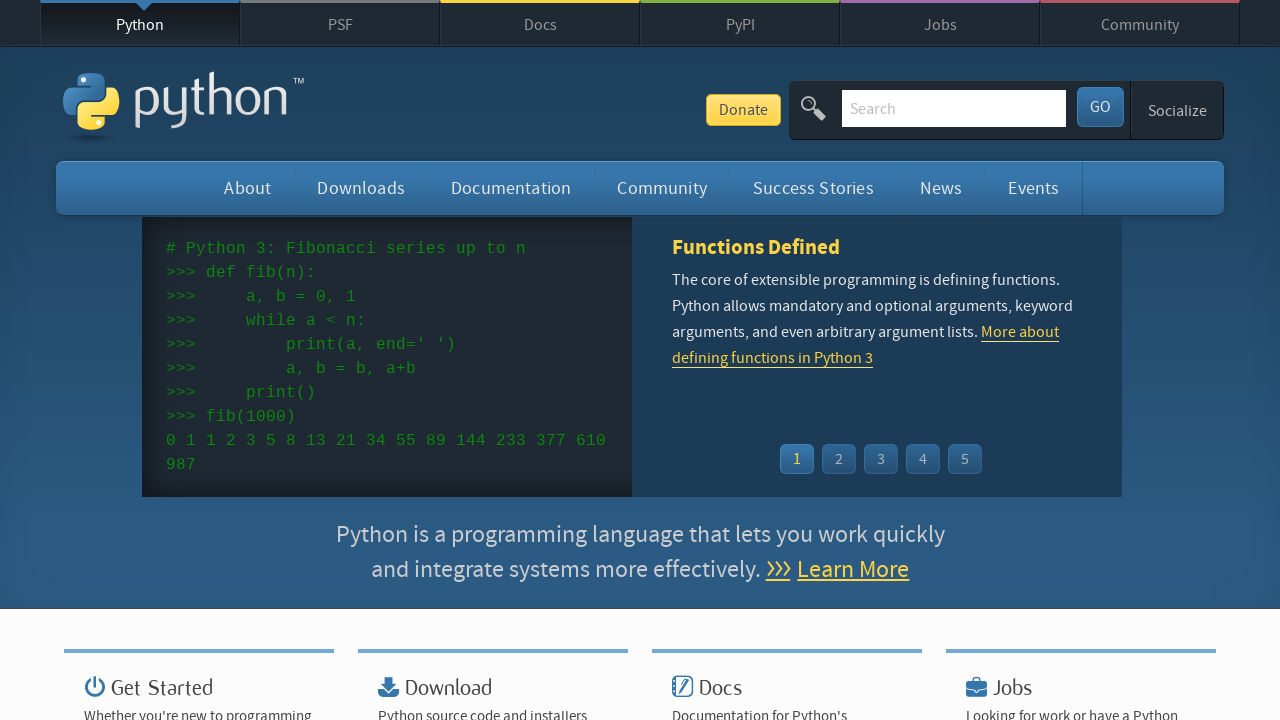

Filled search input with 'pycon' on input[name='q']
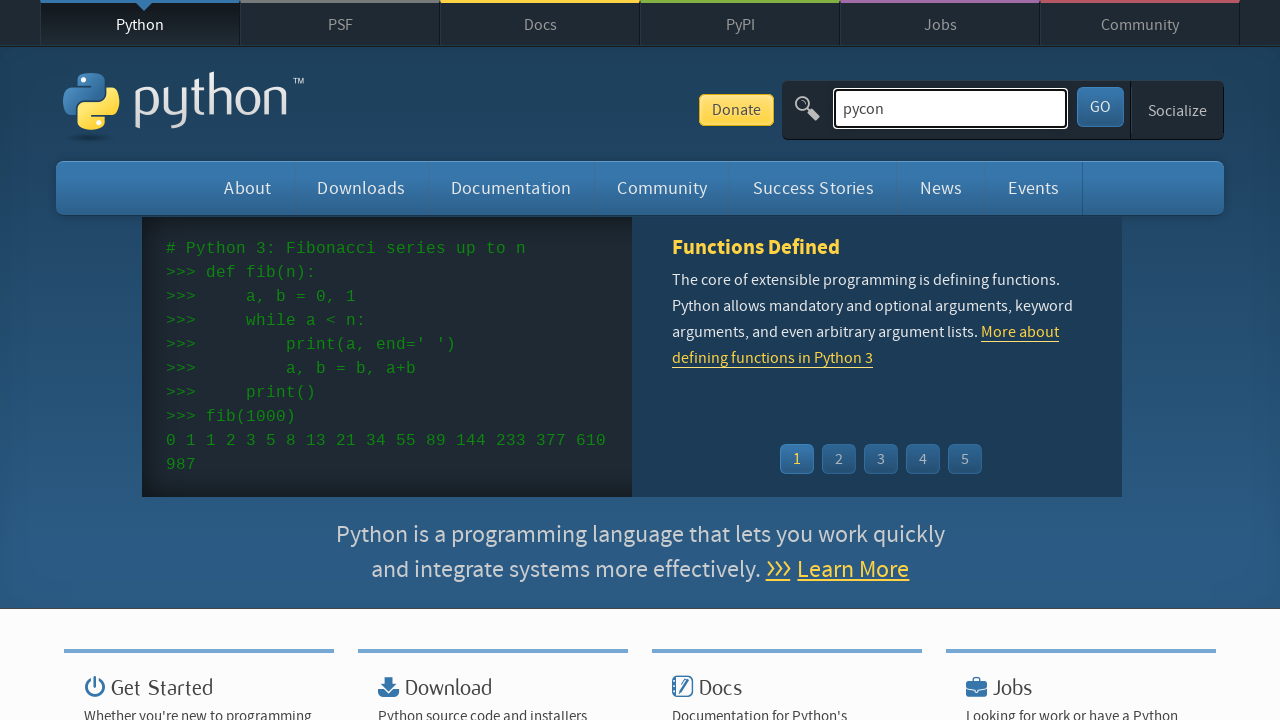

Pressed Enter to submit search query on input[name='q']
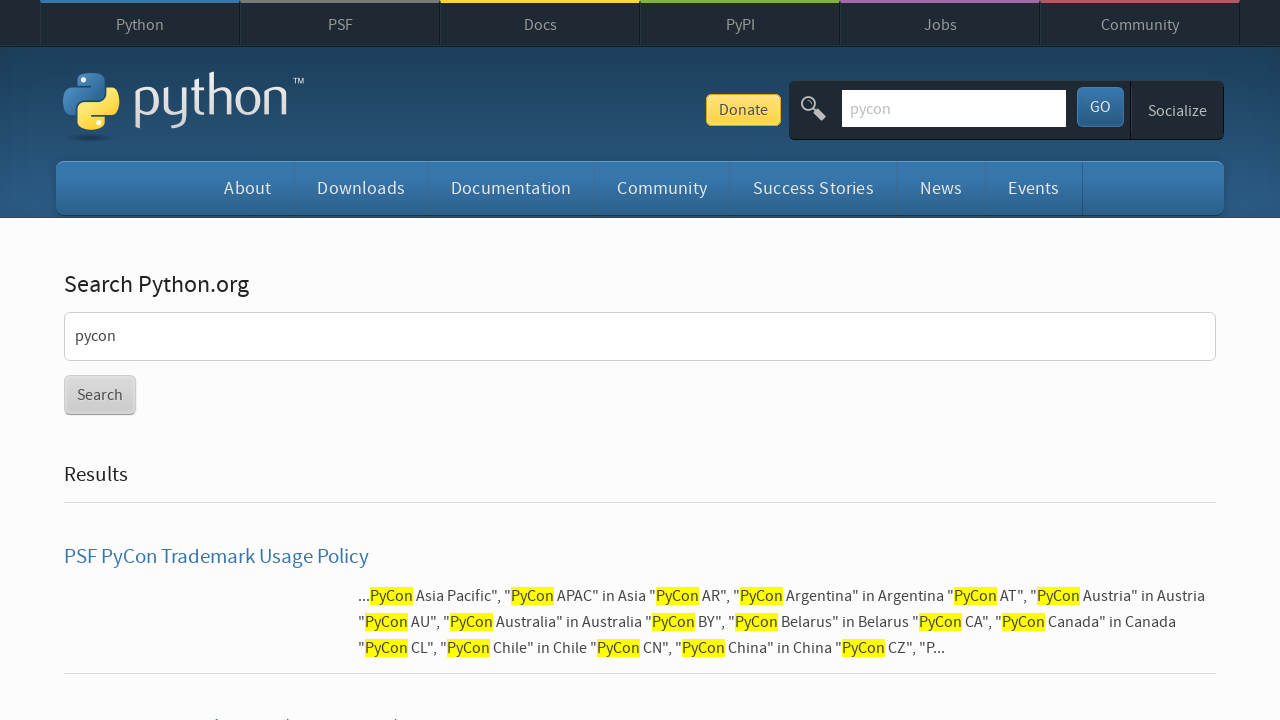

Waited for page to reach networkidle load state
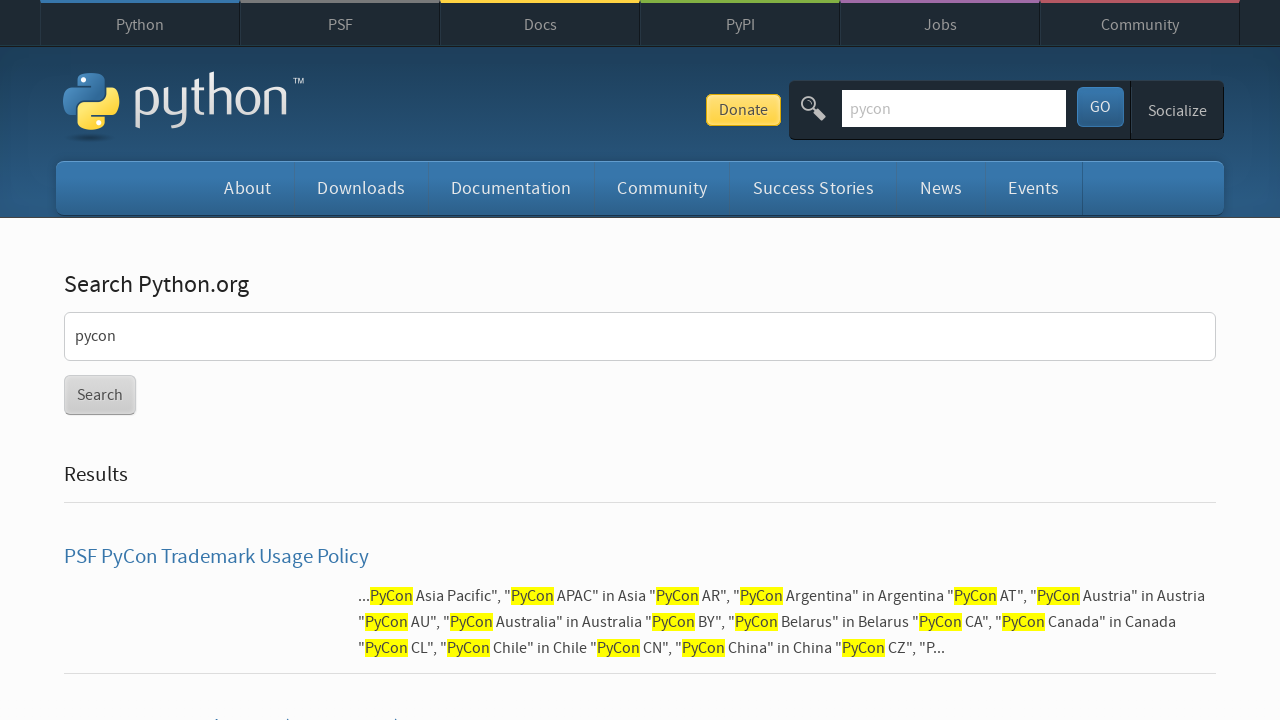

Verified that search results were found (no 'No results found' message)
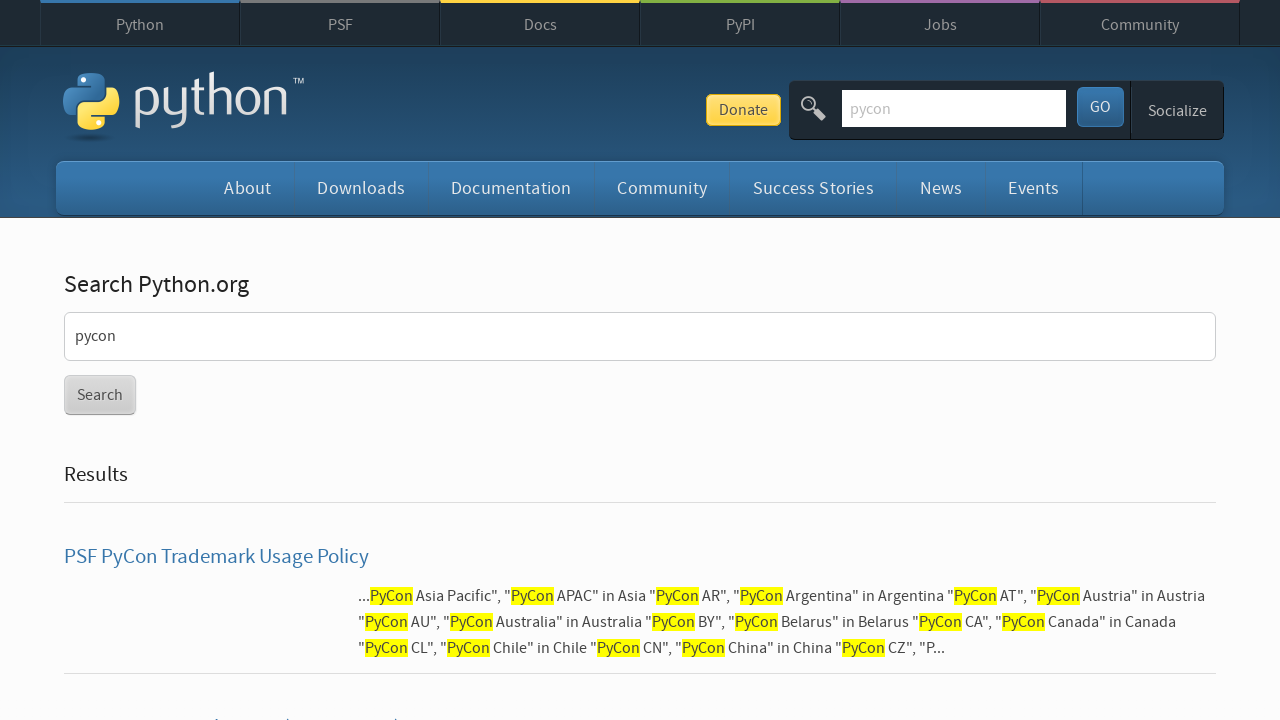

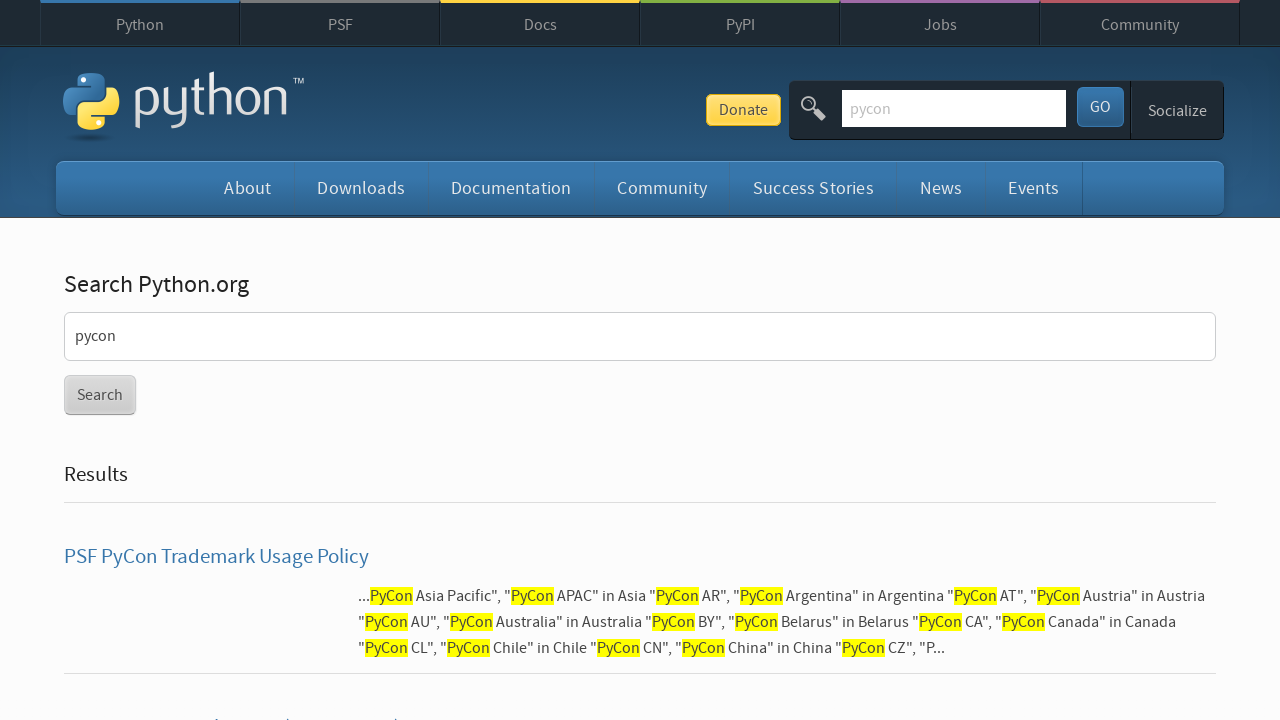